Tests text box form by filling in username, email, and address fields, then submitting the form

Starting URL: https://demoqa.com/text-box

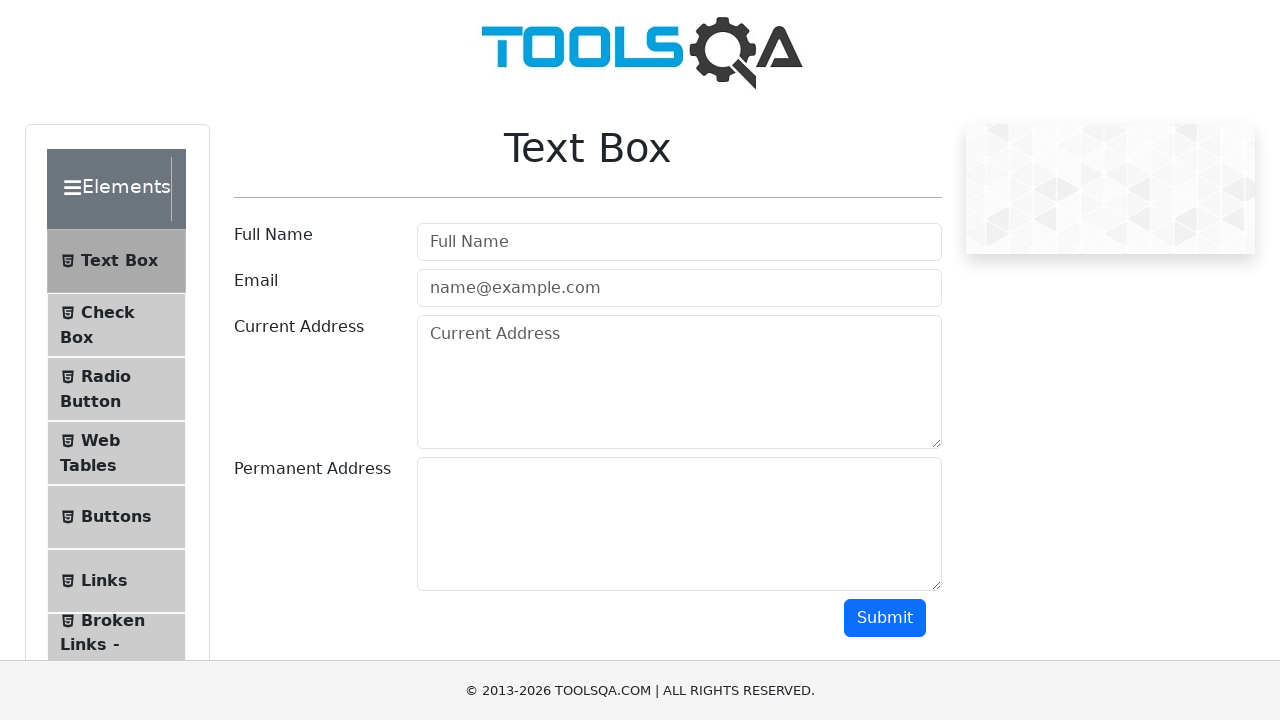

Filled username field with 'Michael' on #userName
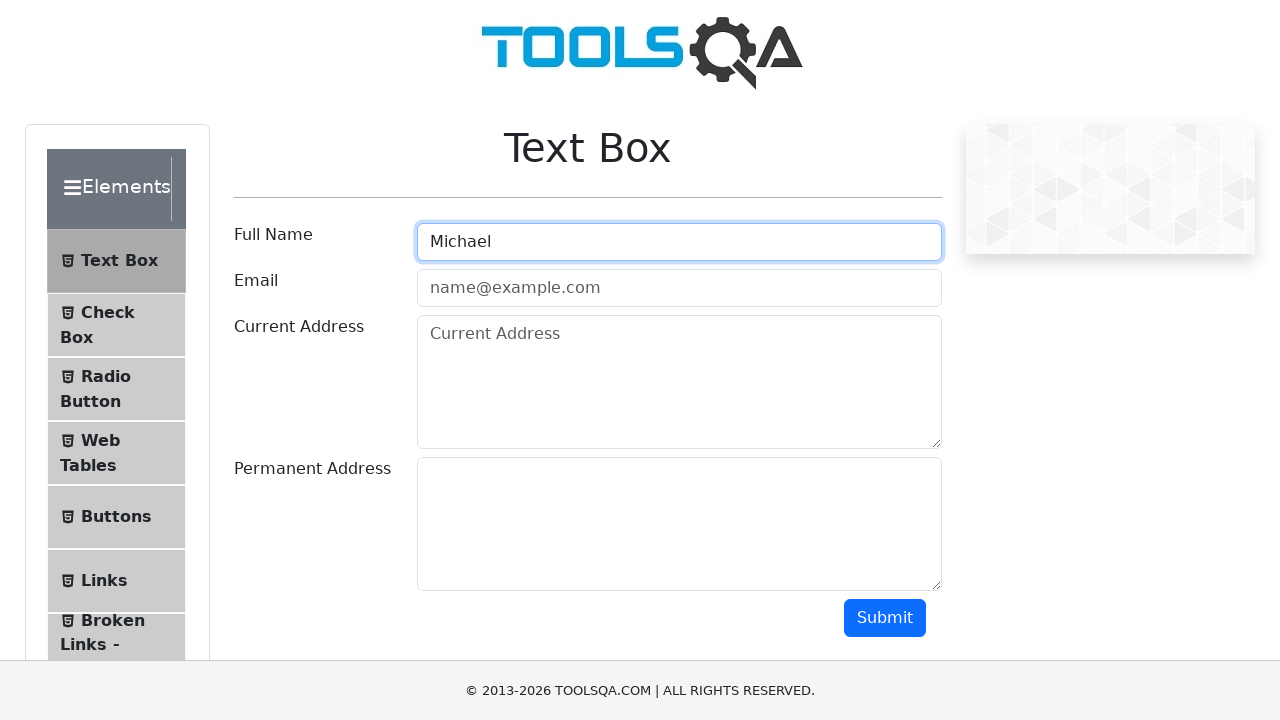

Filled email field with 'michael.chen@example.com' on #userEmail
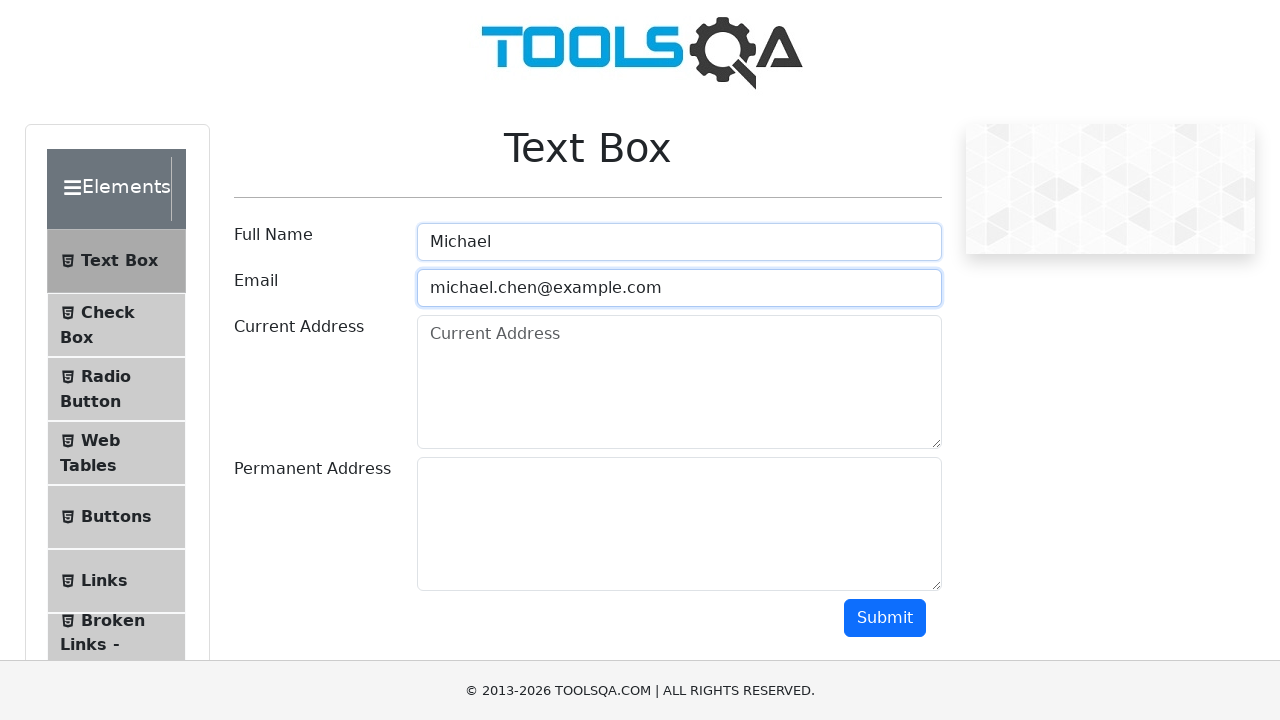

Filled address field with multi-line address on #currentAddress
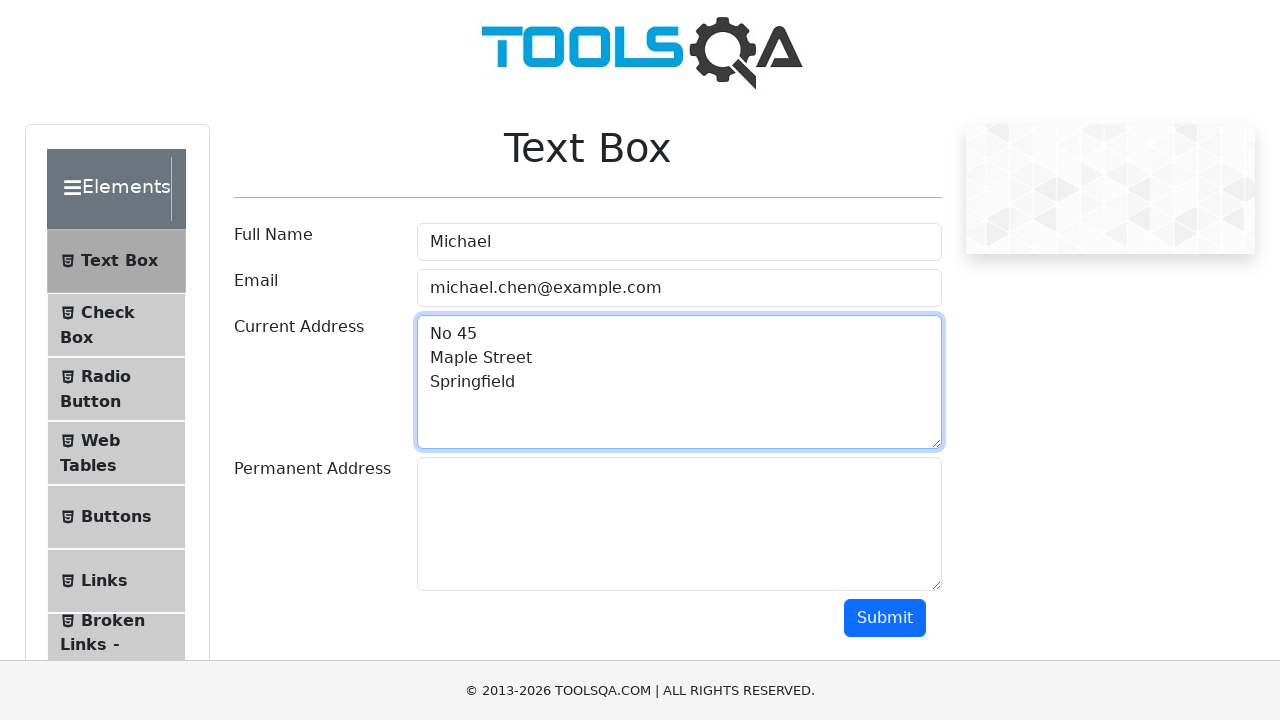

Clicked submit button to submit the form at (885, 618) on button#submit
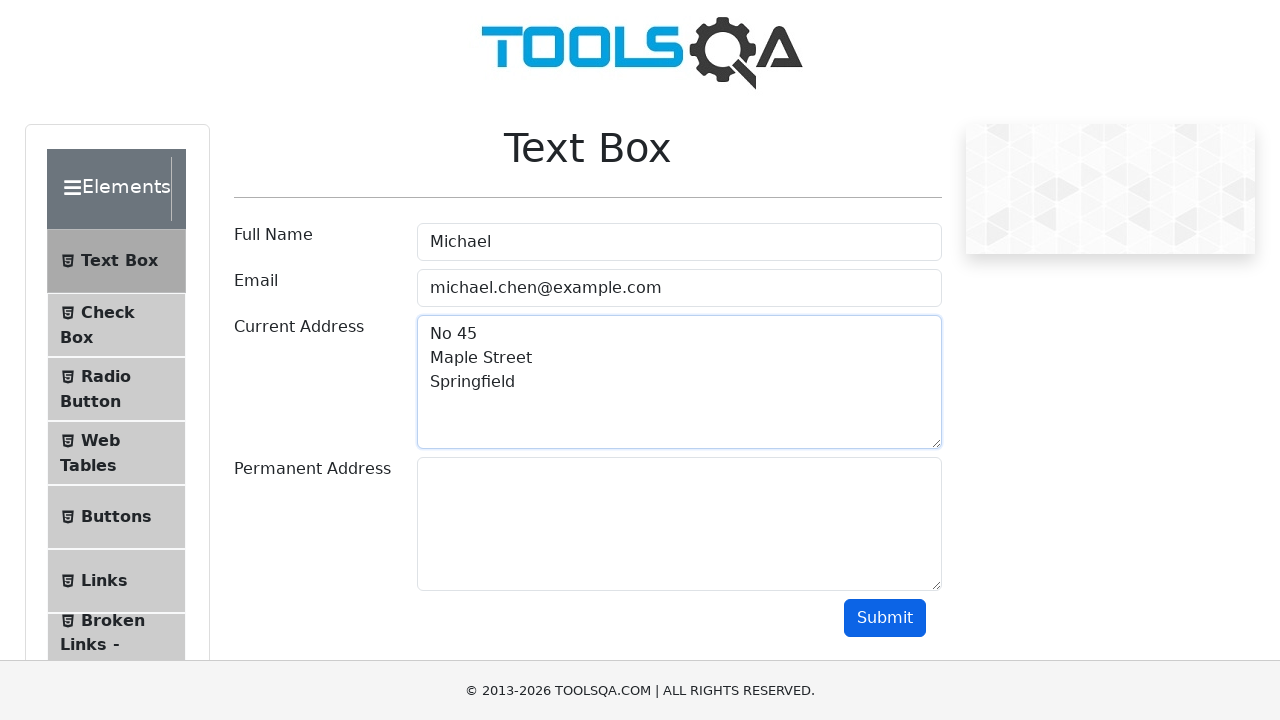

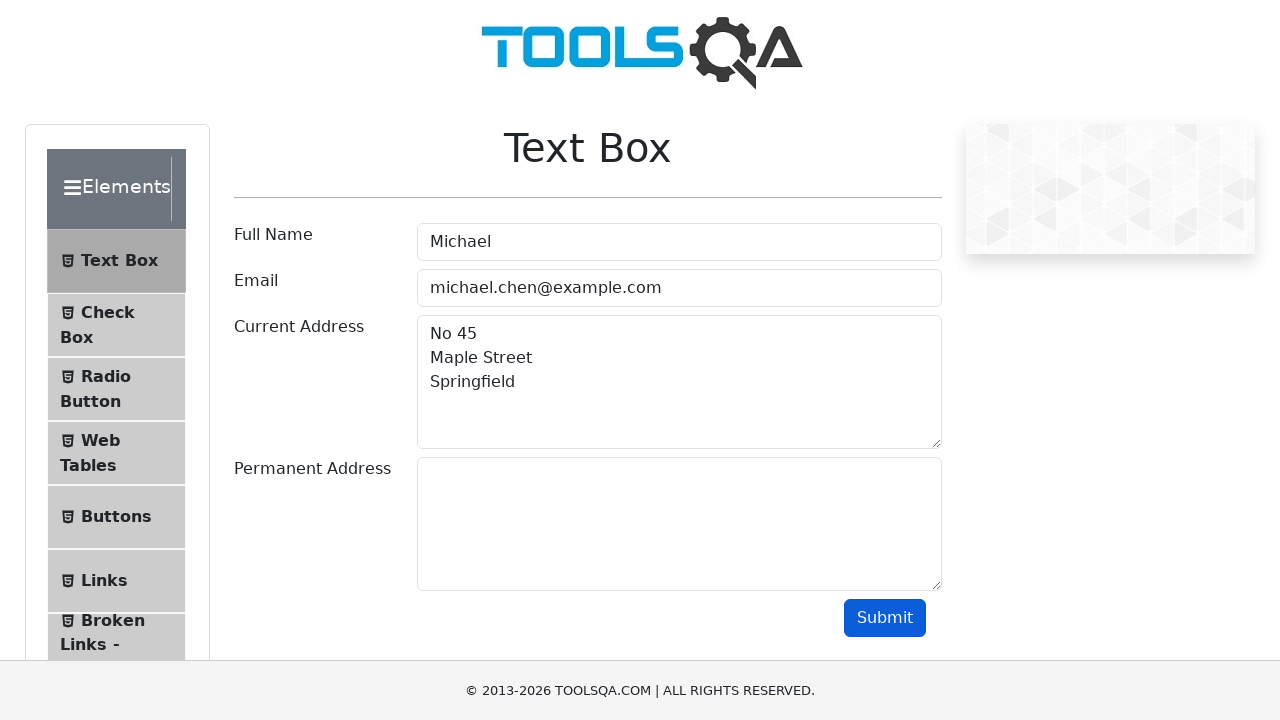